Navigates to a YouTube channel's videos page and waits for video thumbnails to load

Starting URL: https://www.youtube.com/@patloeber/videos

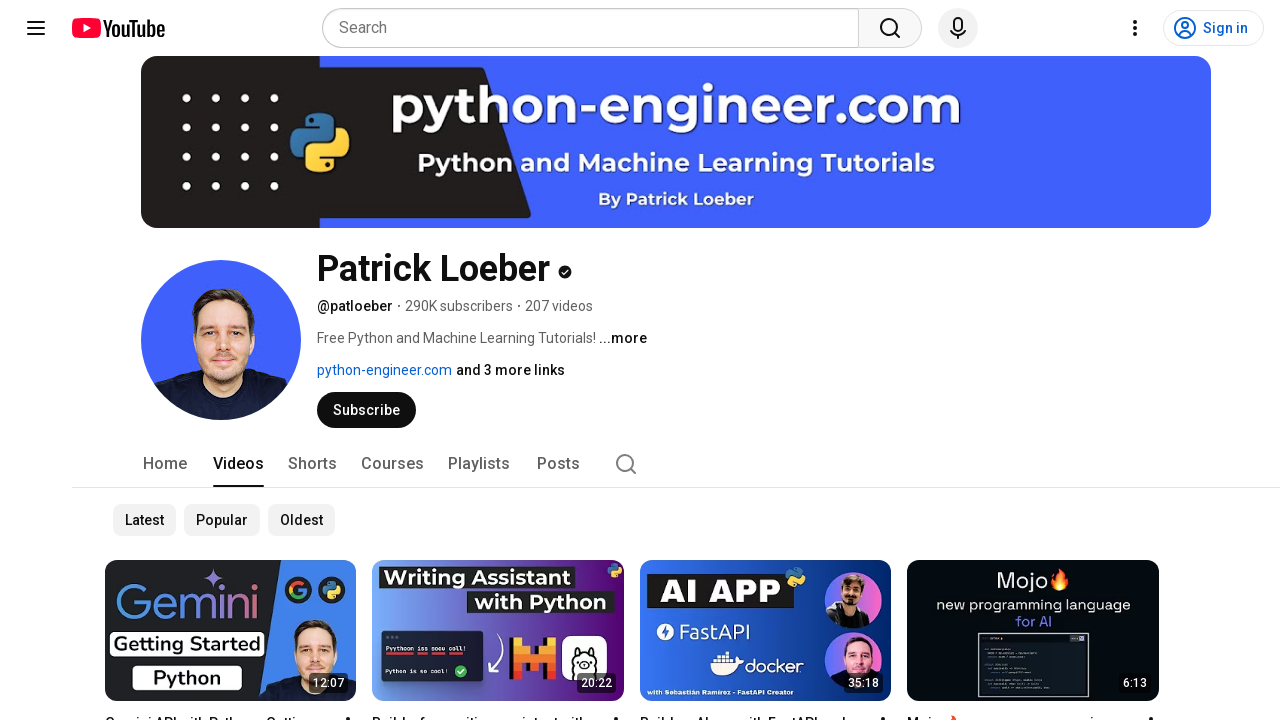

Navigated to Pat Loeber's YouTube channel videos page
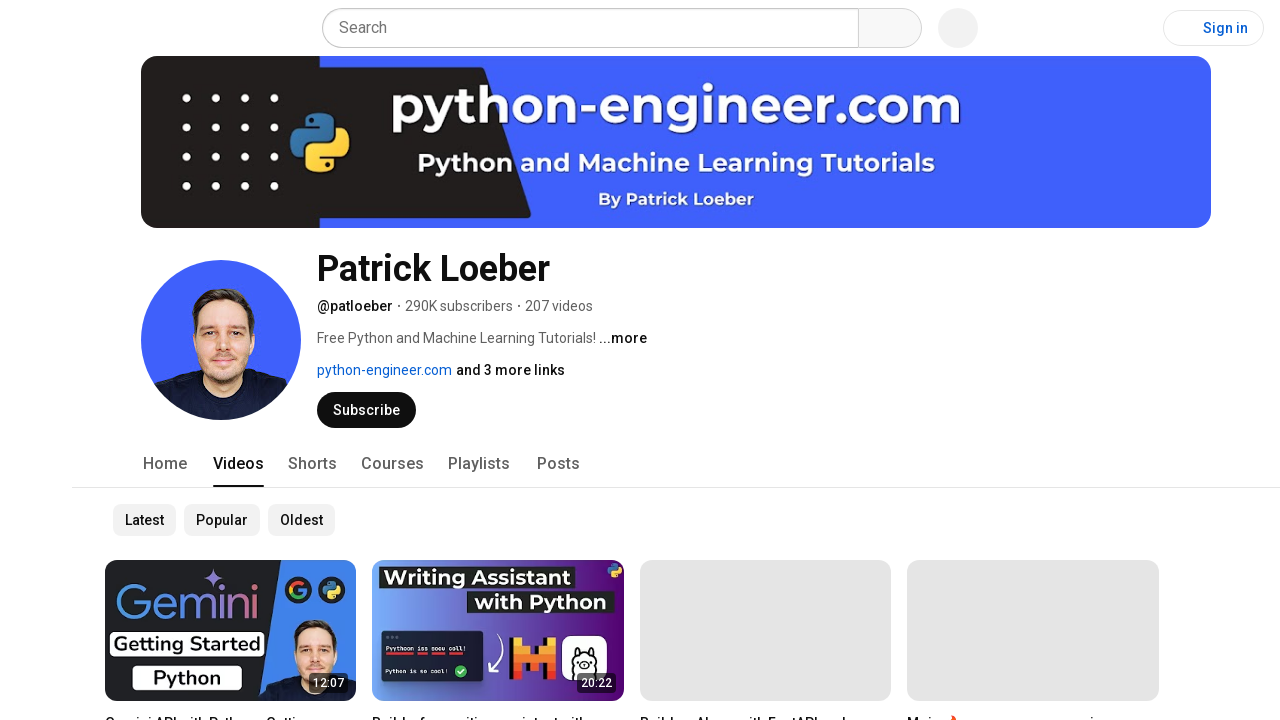

Video thumbnails loaded on the channel page
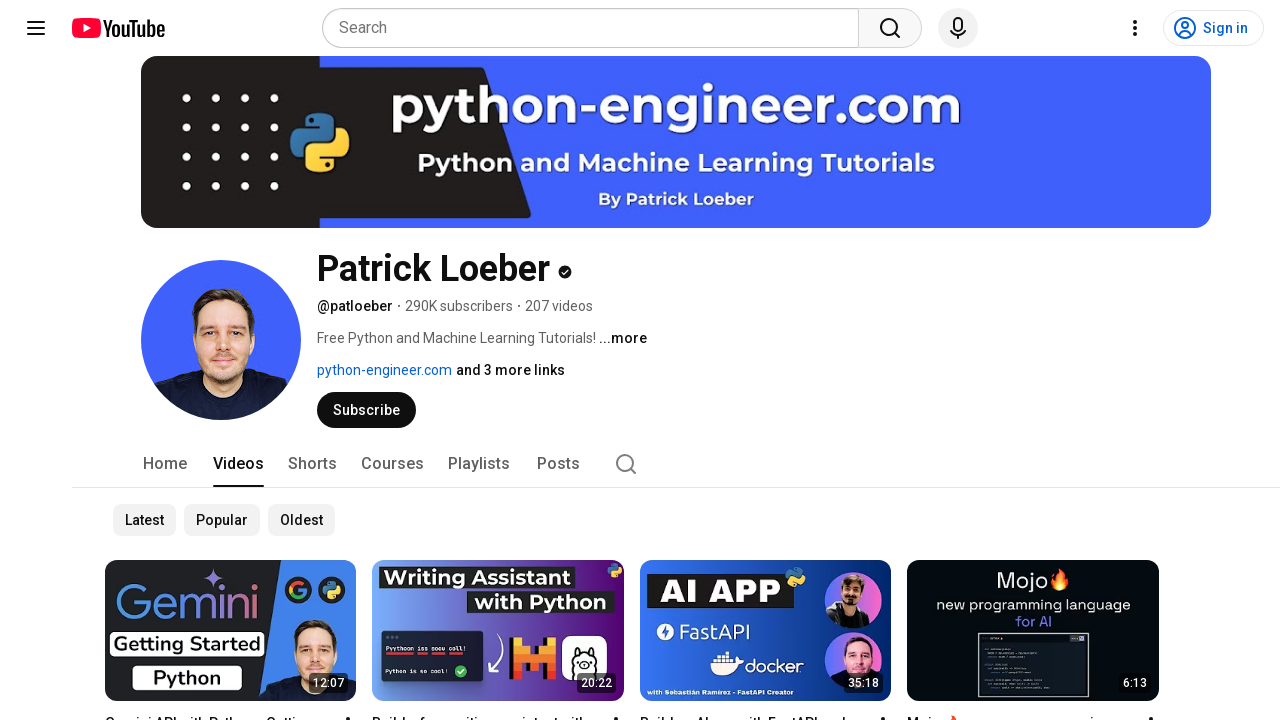

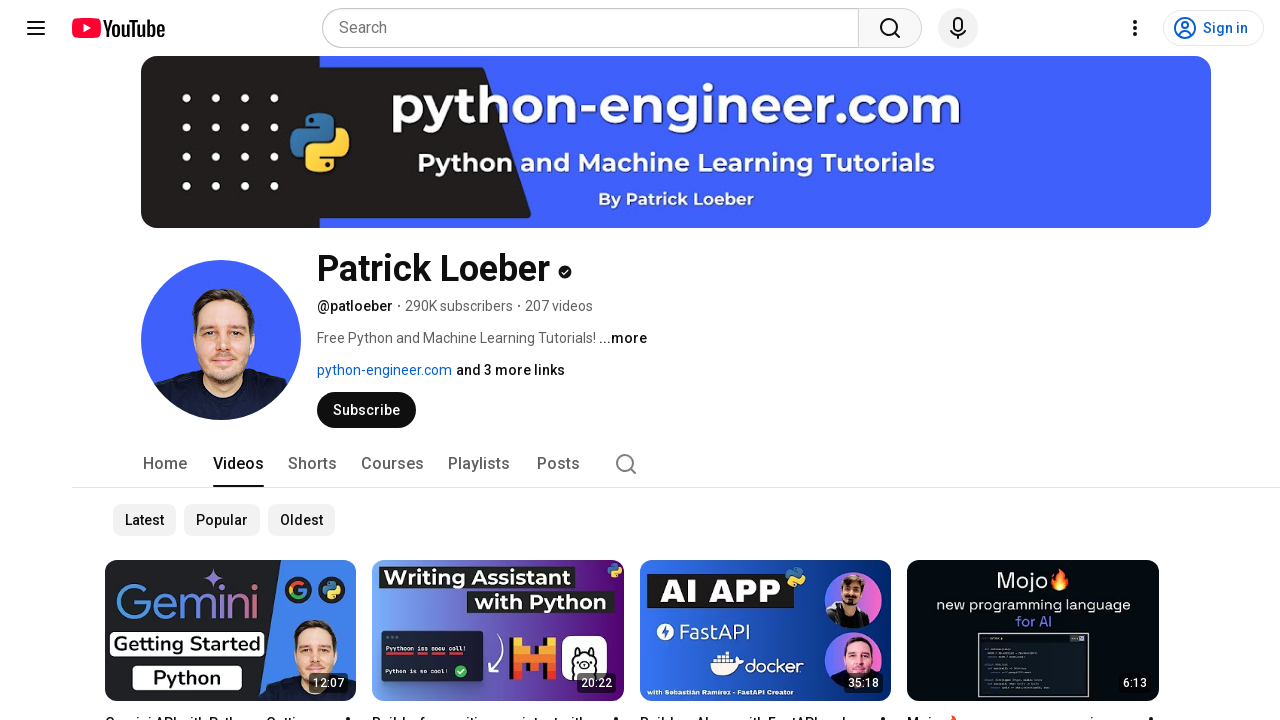